Tests dynamic control visibility by toggling a checkbox element's display state using a button

Starting URL: https://training-support.net/webelements/dynamic-controls

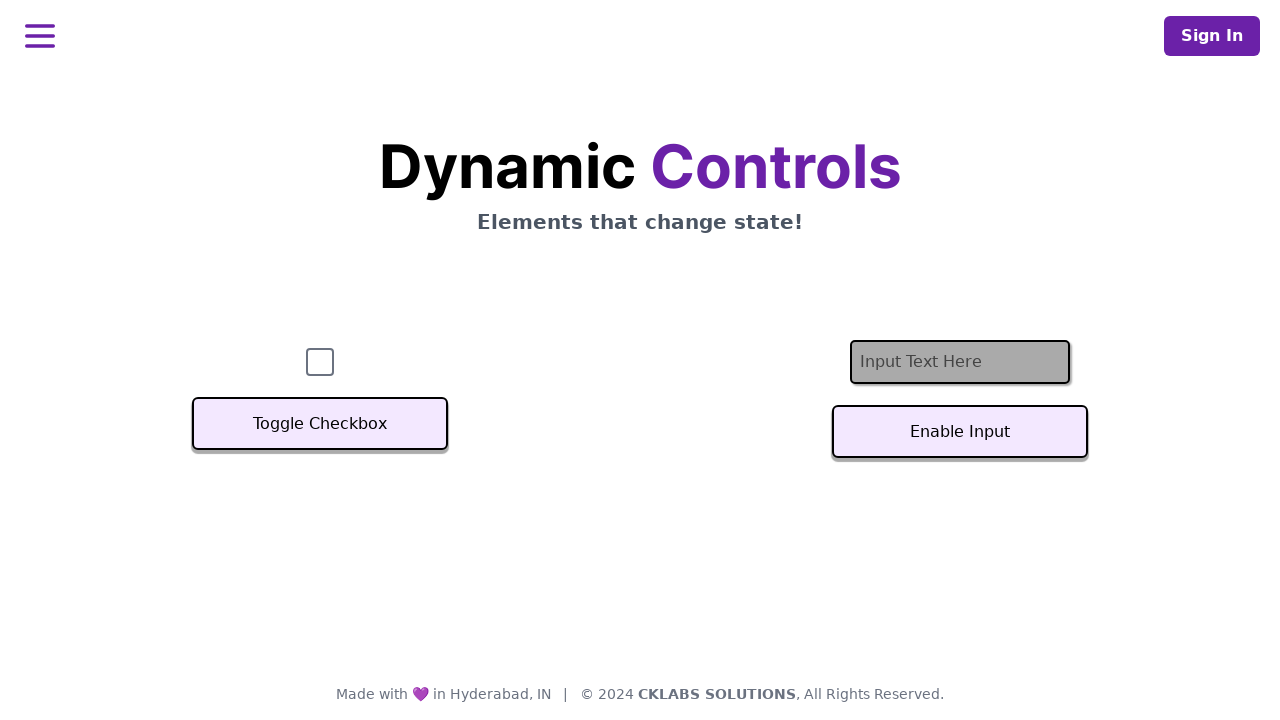

Located checkbox element with ID 'checkbox'
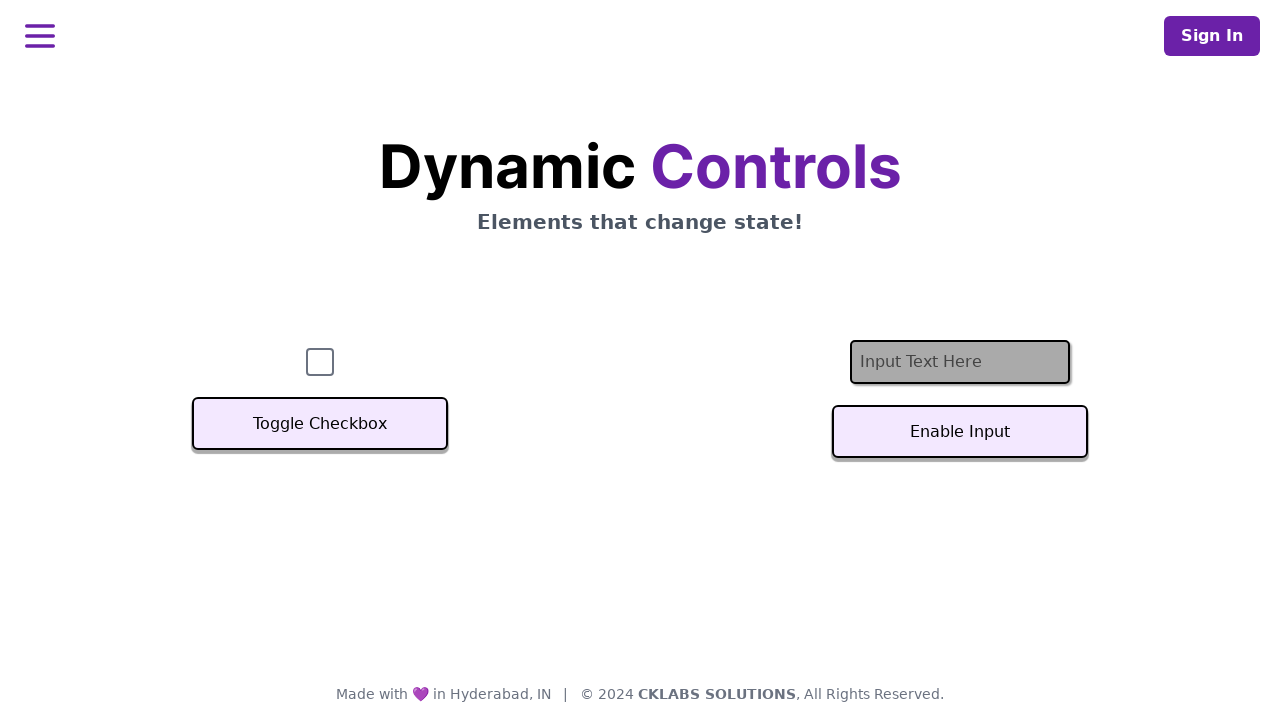

Clicked 'Toggle Checkbox' button to change visibility state at (320, 424) on text='Toggle Checkbox'
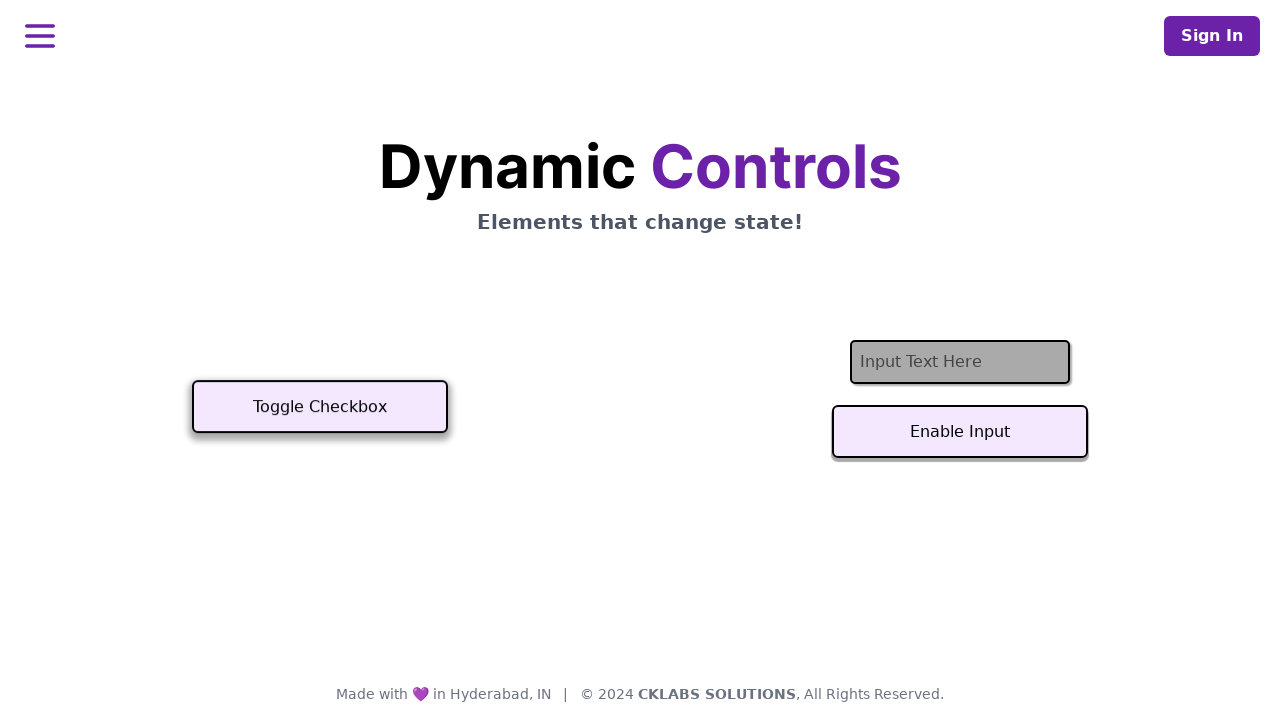

Waited 500ms for checkbox visibility change to take effect
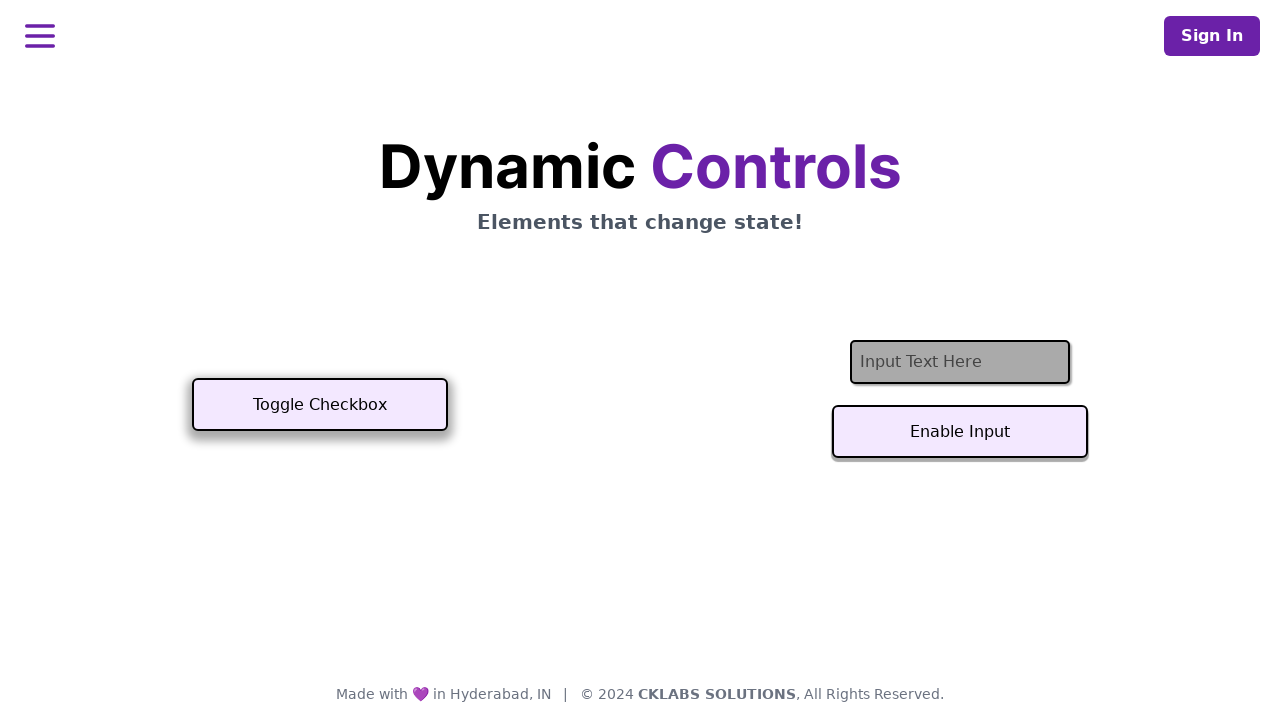

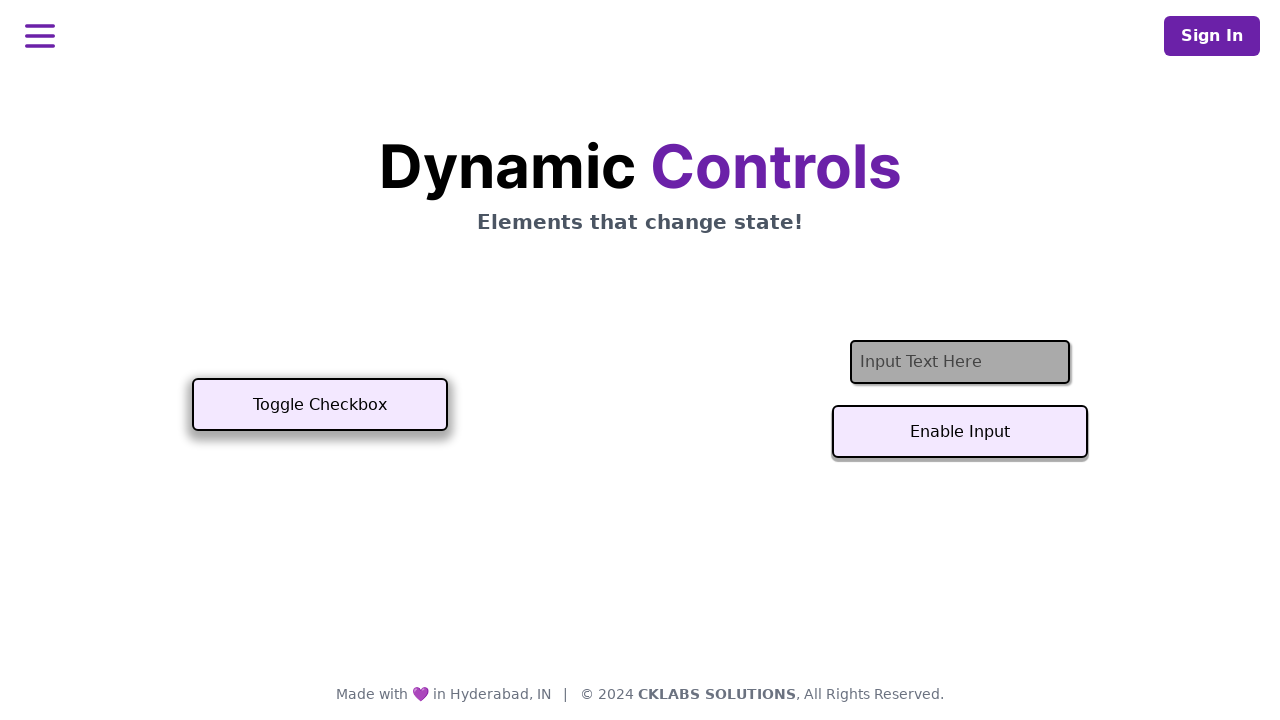